Scrolls to a specific element (My Portfolio link) on the Rediff Money gainers page

Starting URL: http://money.rediff.com/gainers/bse/daily/groupa?src=gain_lose

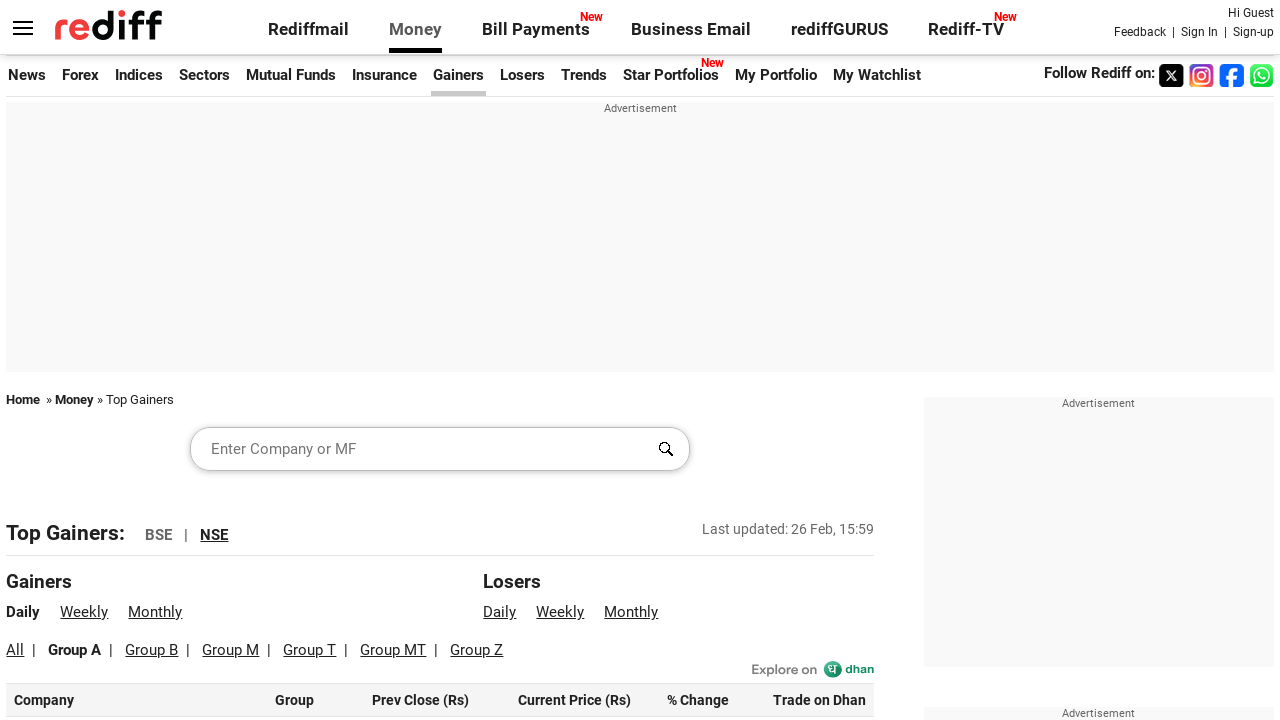

Navigated to Rediff Money gainers page for BSE Group A daily gainers
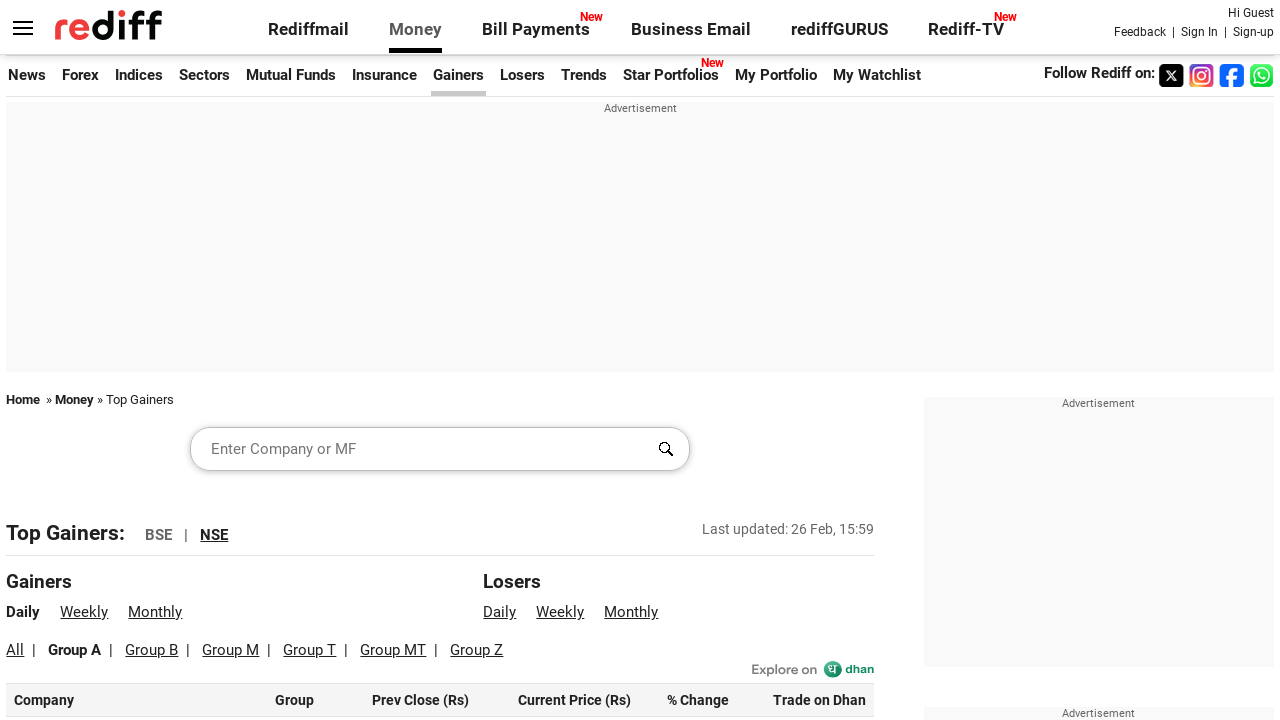

Located the My Portfolio link element
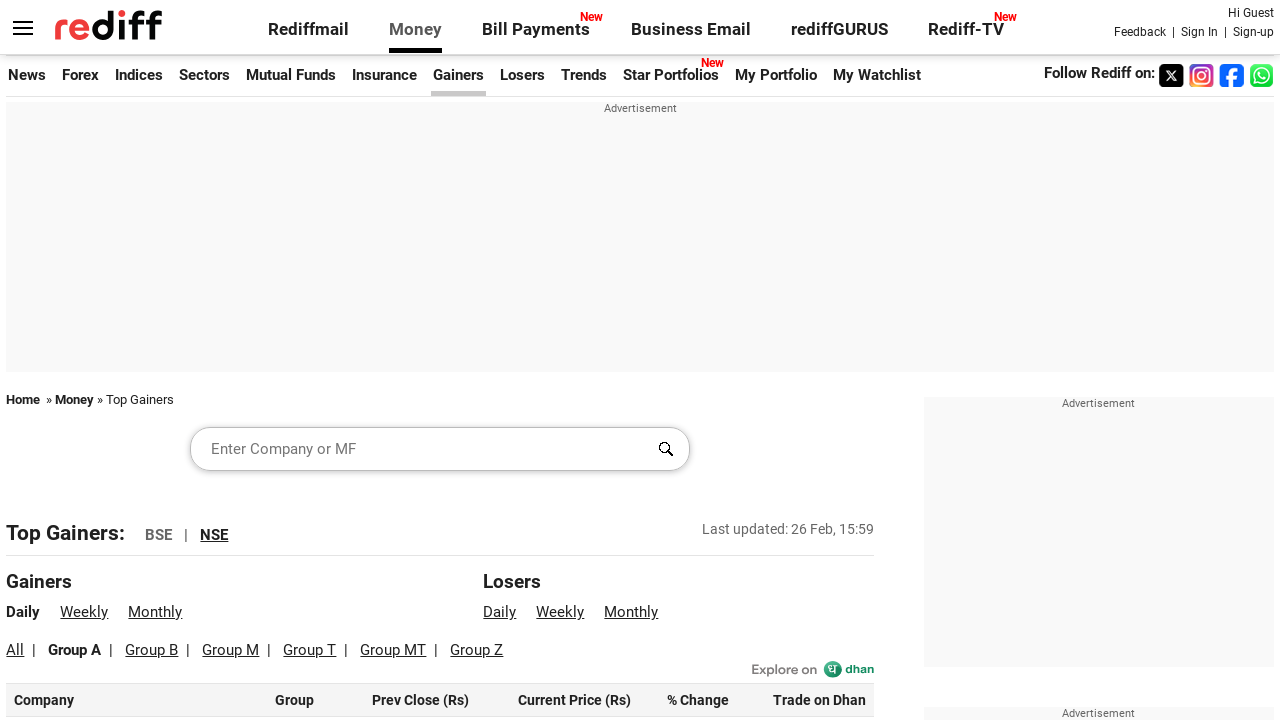

Scrolled to the My Portfolio link element
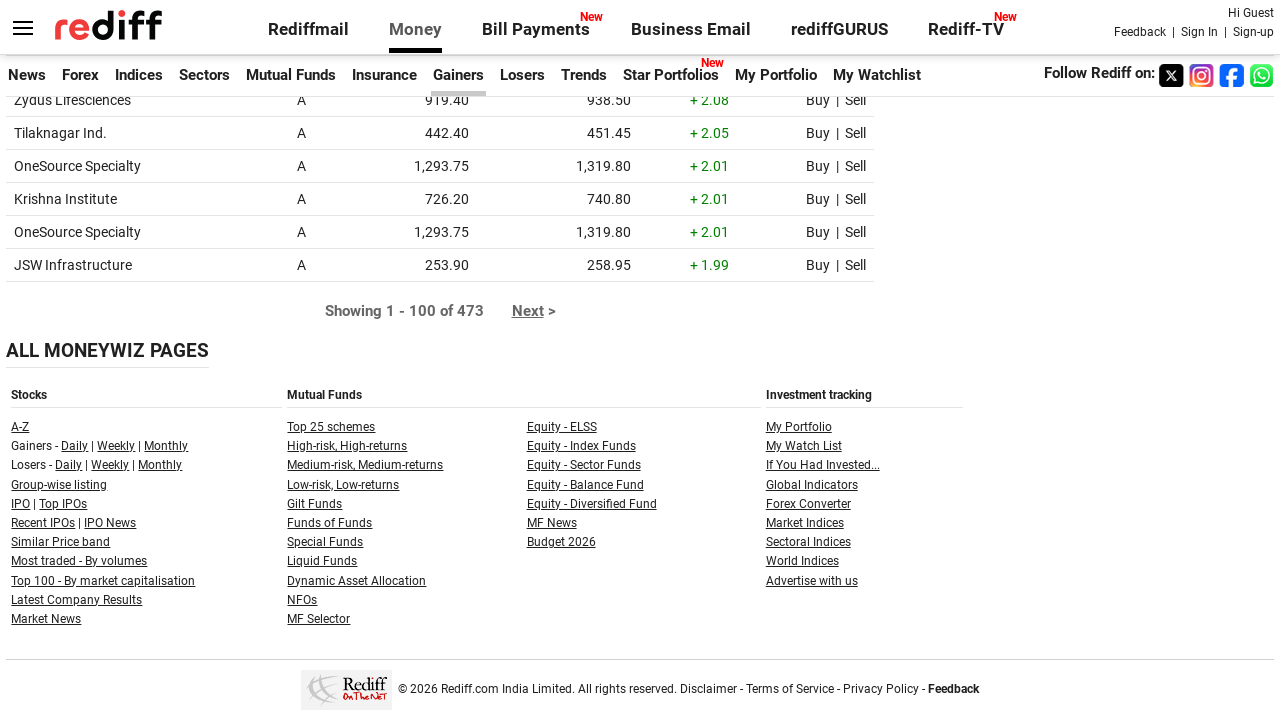

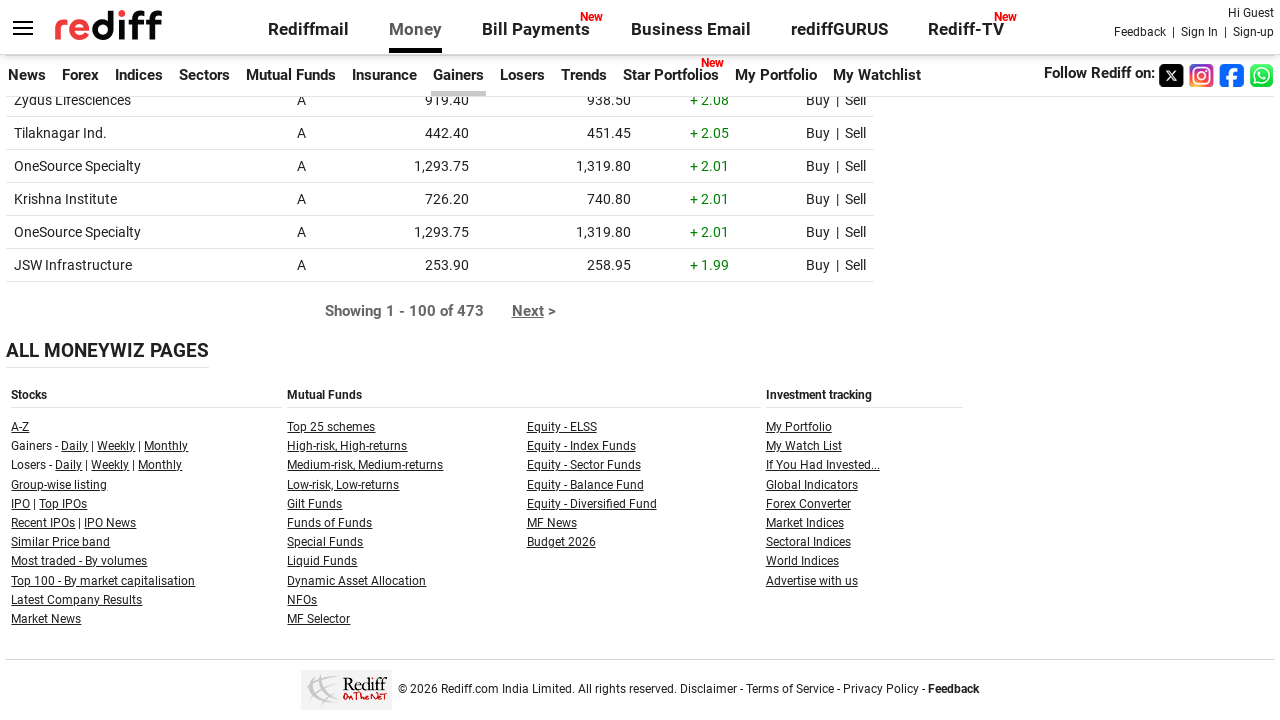